Tests A/B test opt-out functionality by visiting the split testing page, adding an opt-out cookie, refreshing, and verifying the page shows "No A/B Test" heading.

Starting URL: http://the-internet.herokuapp.com/abtest

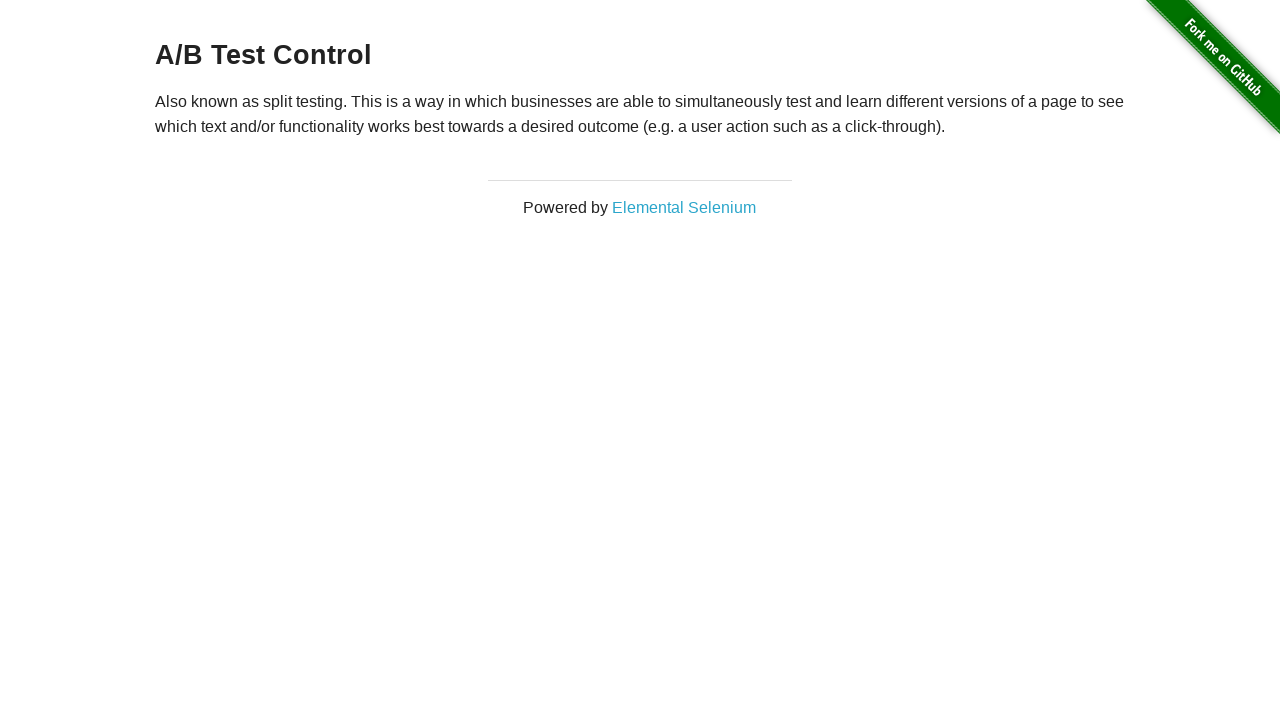

Navigated to A/B test page
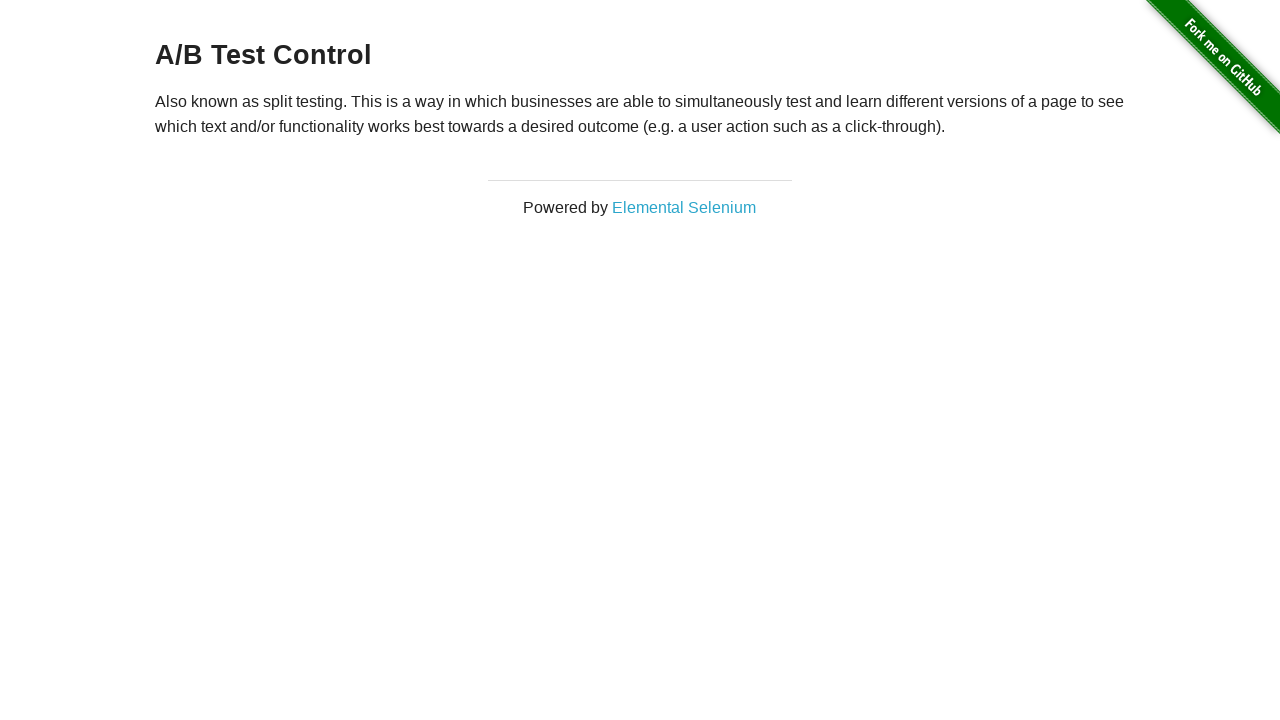

Retrieved heading text from page
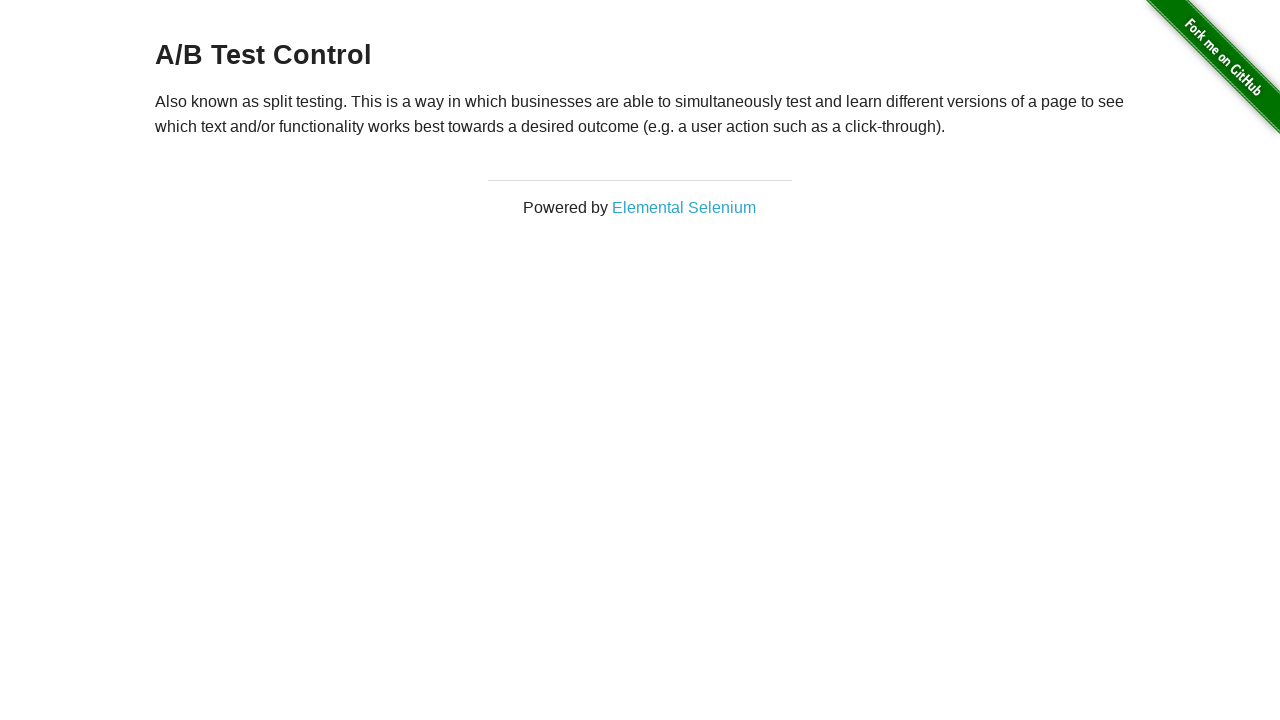

Added optimizelyOptOut cookie to opt out of A/B test
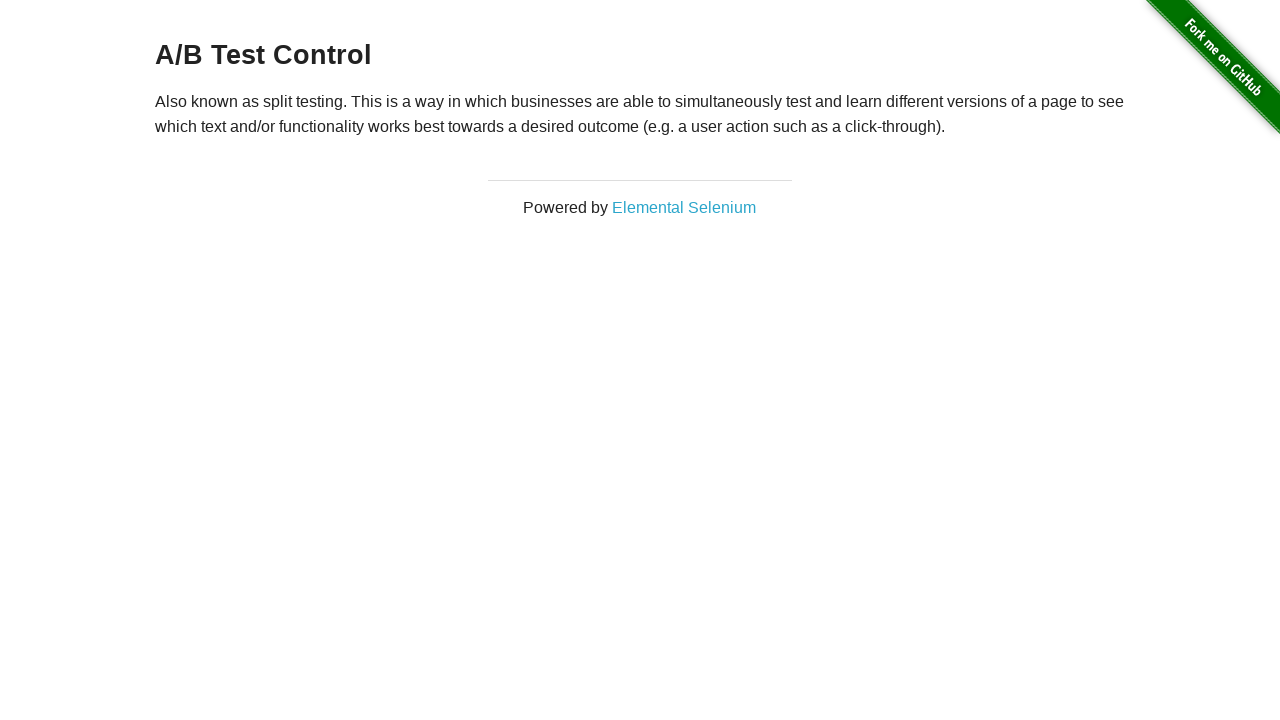

Reloaded page after adding opt-out cookie
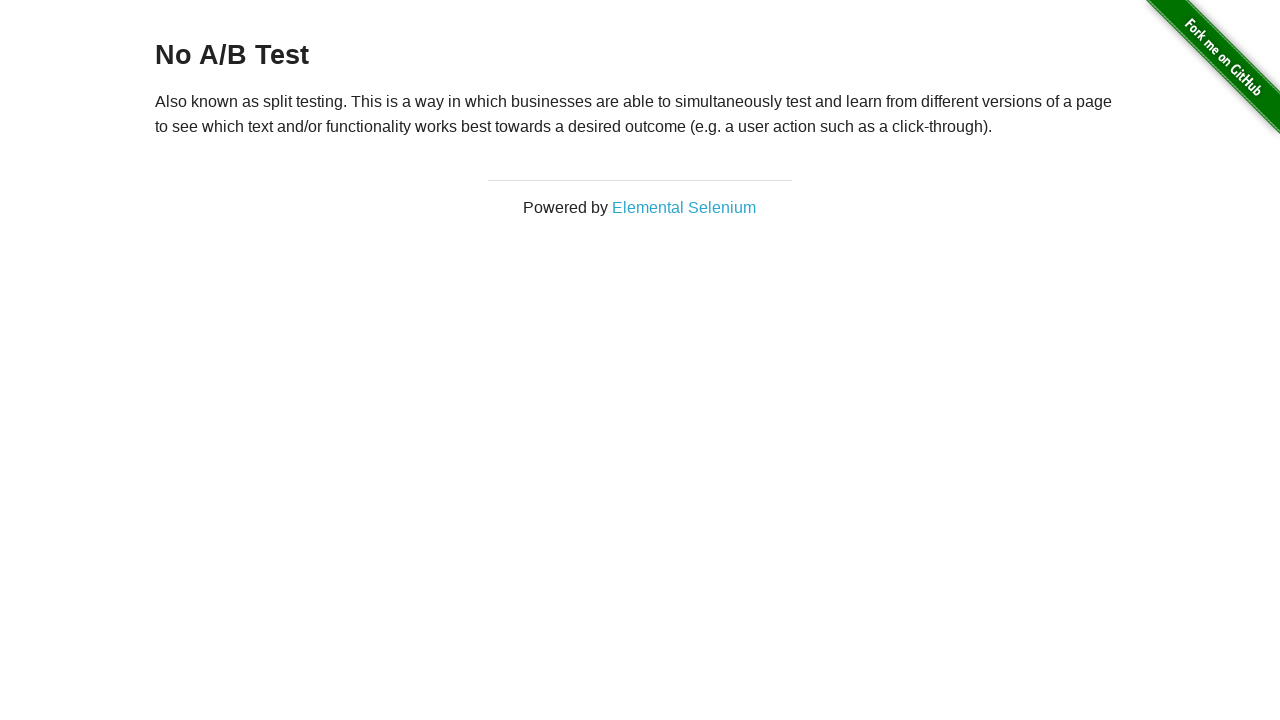

Waited for heading to load
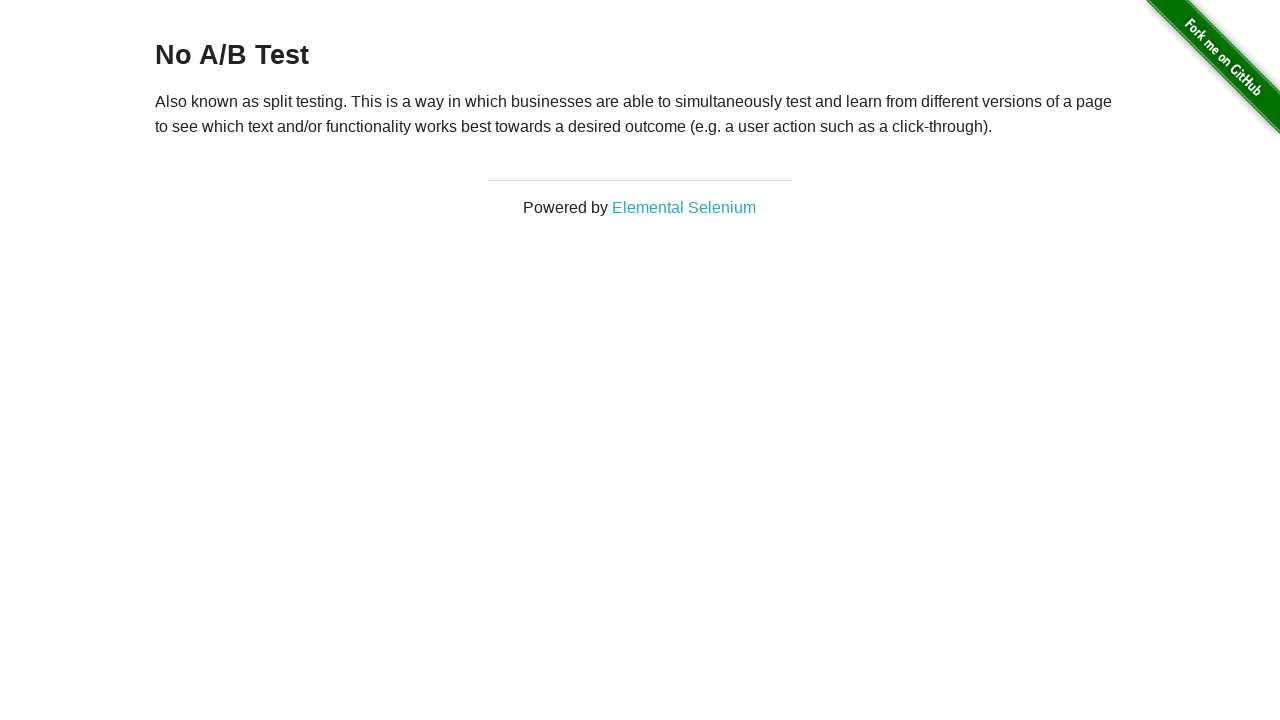

Retrieved final heading text after opt-out
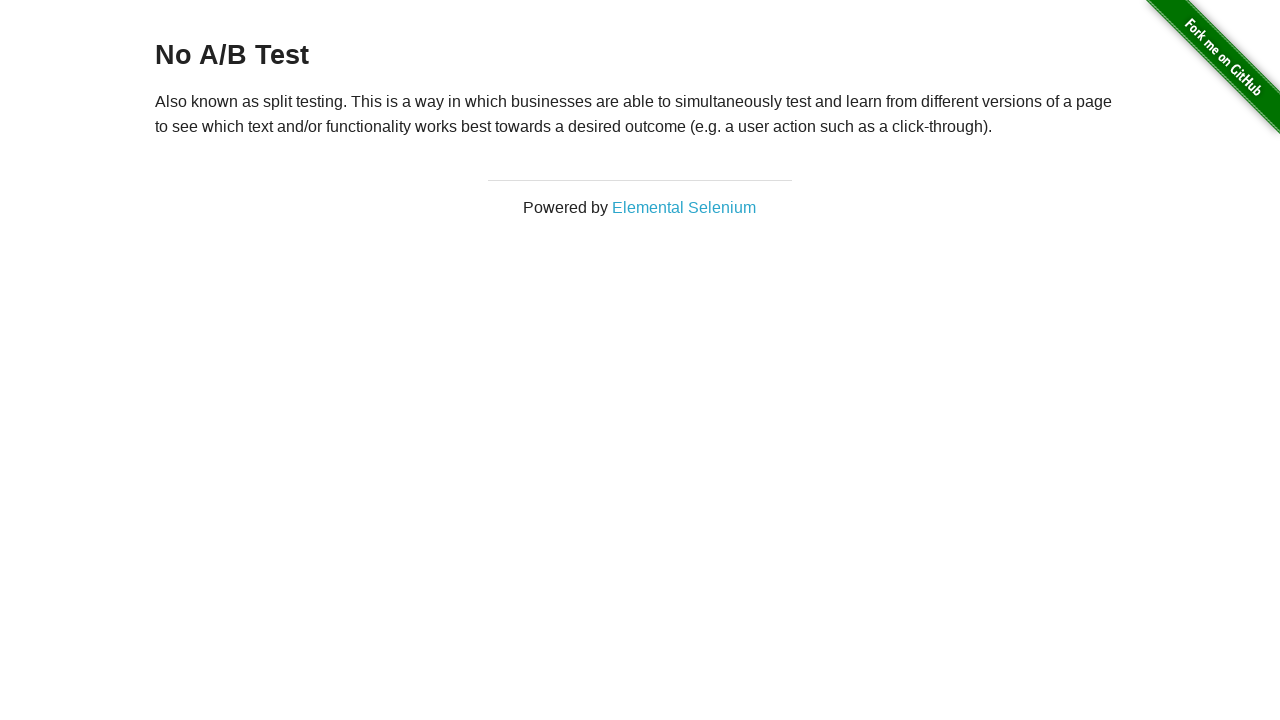

Verified that heading displays 'No A/B Test'
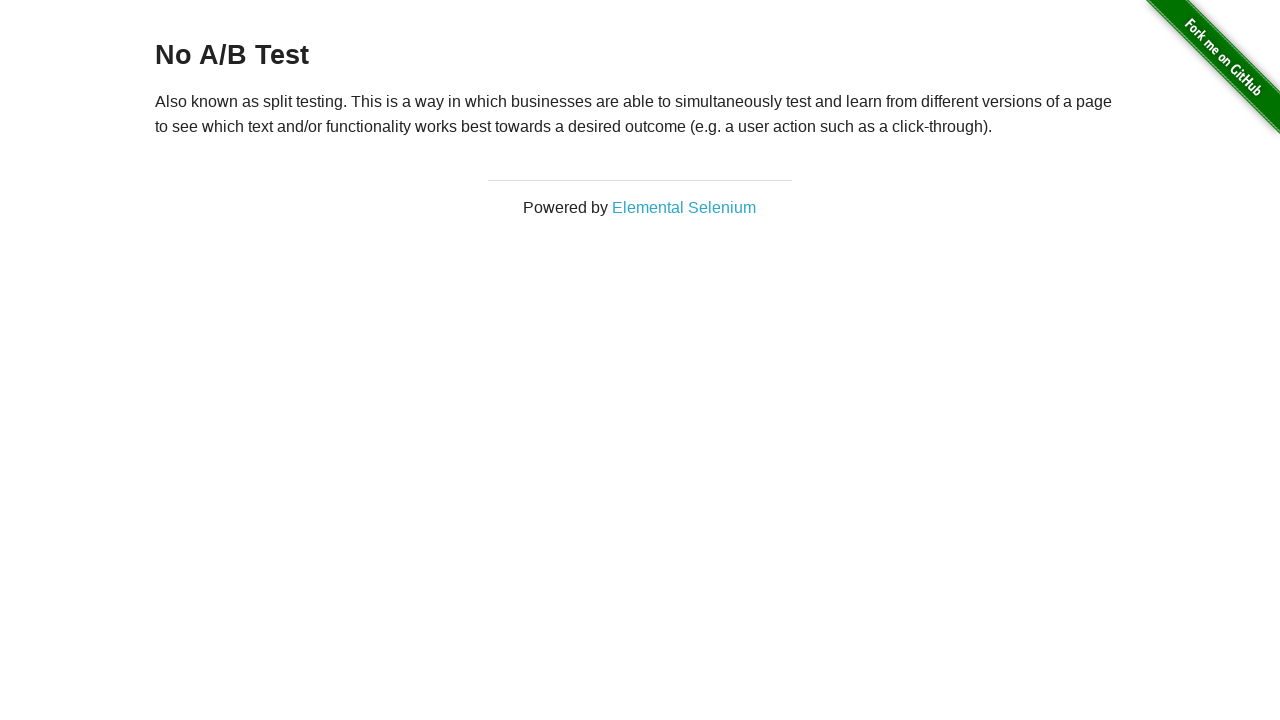

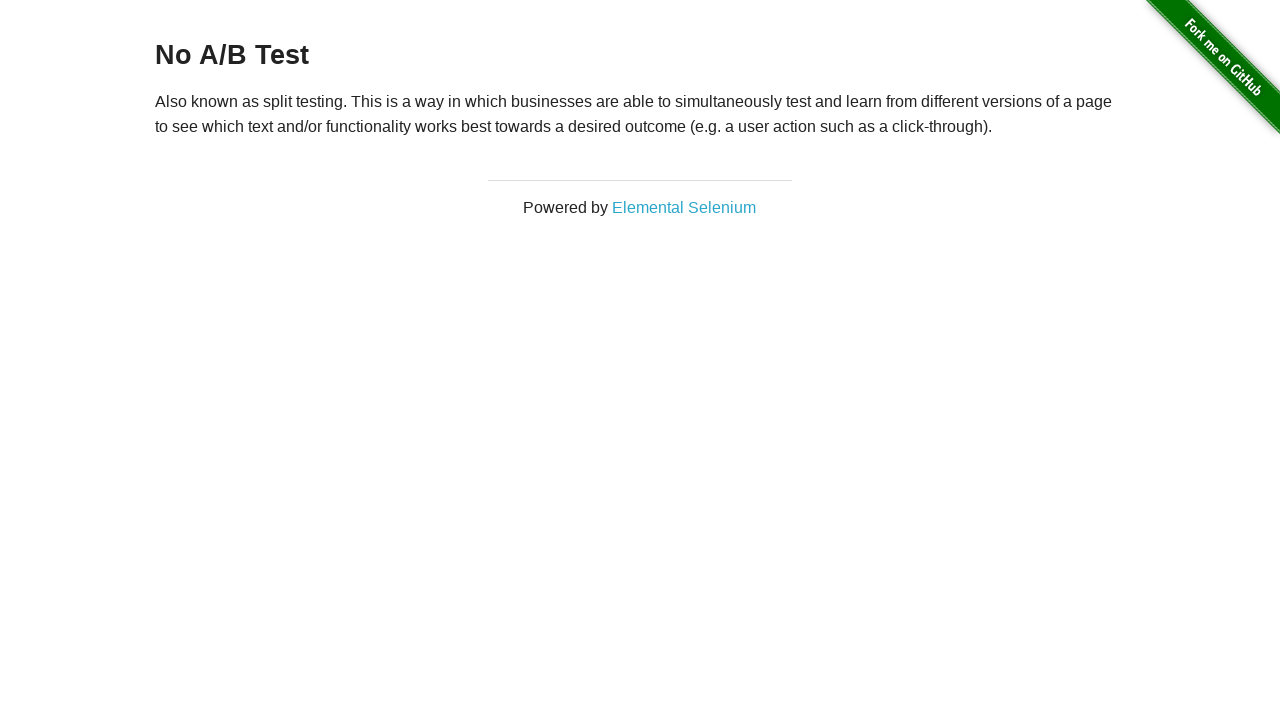